Tests the Selenide GitHub repository wiki by navigating to the wiki tab, searching for "SoftAssertions", opening the SoftAssertions page, and verifying that specific JUnit 5 code example text is present on the page.

Starting URL: https://github.com/selenide/selenide

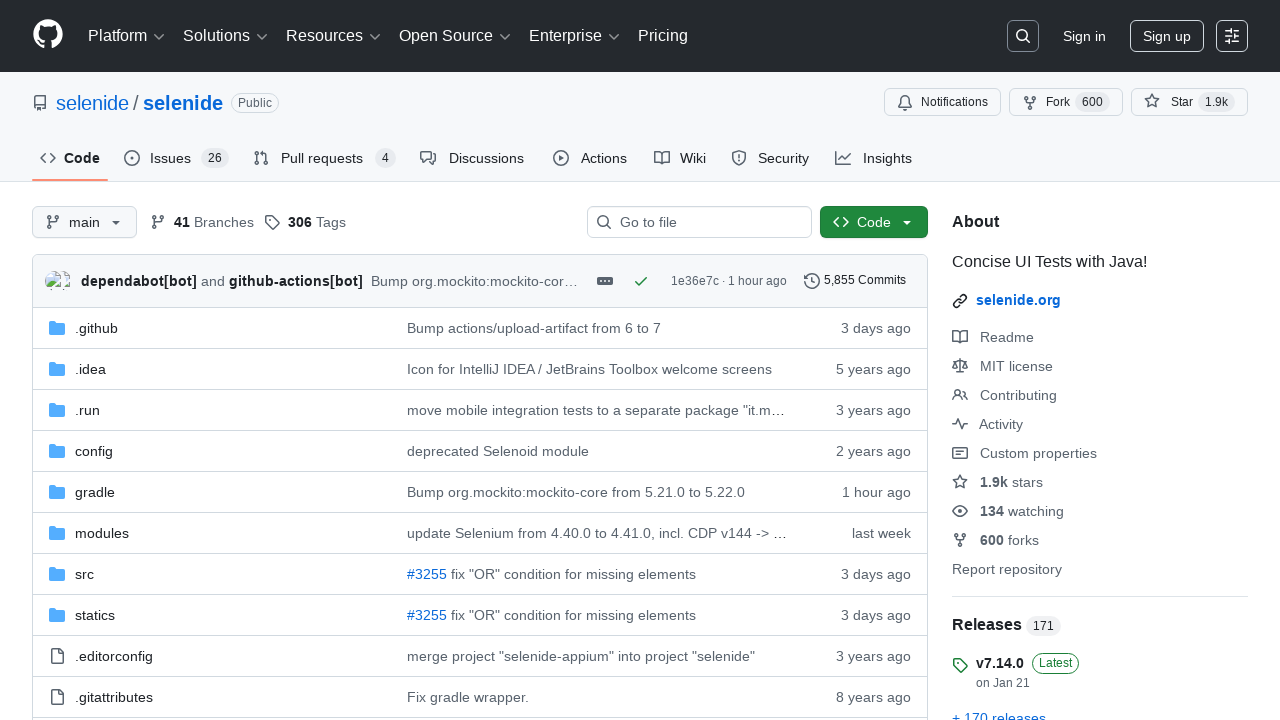

Clicked on the Wiki tab at (680, 158) on #wiki-tab
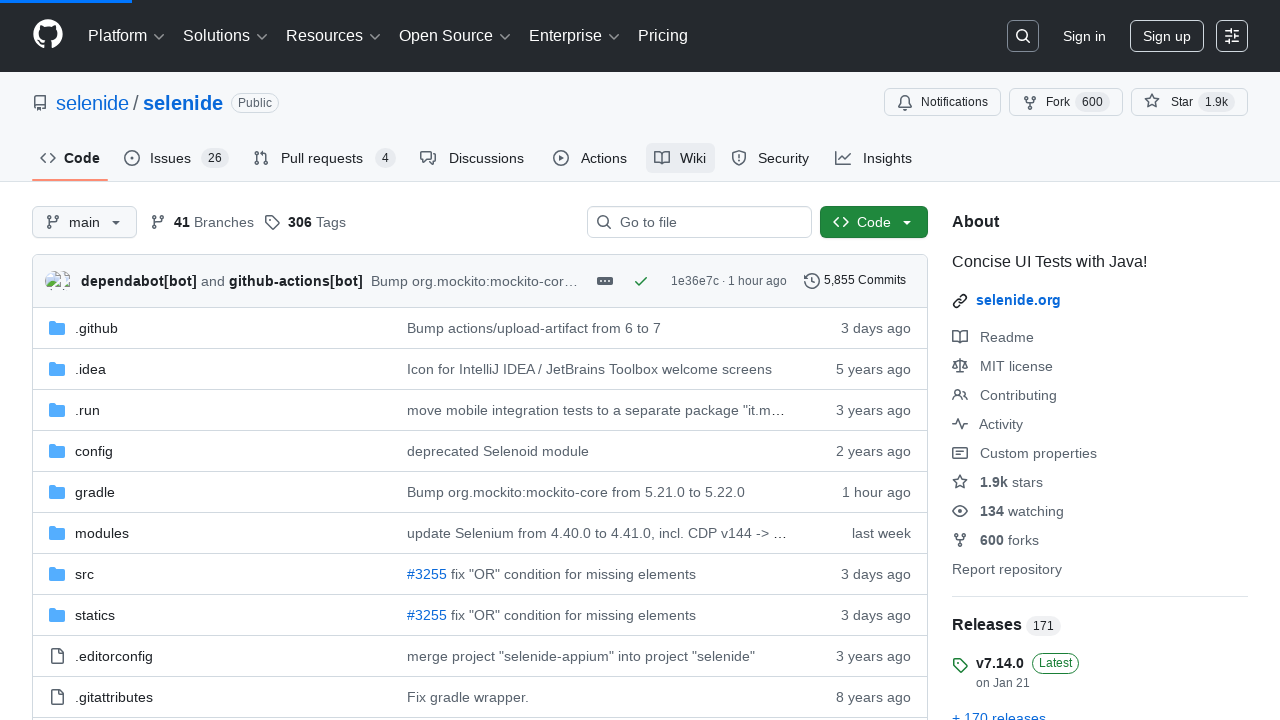

Filled wiki pages filter with 'SoftAssertions' on #wiki-pages-filter
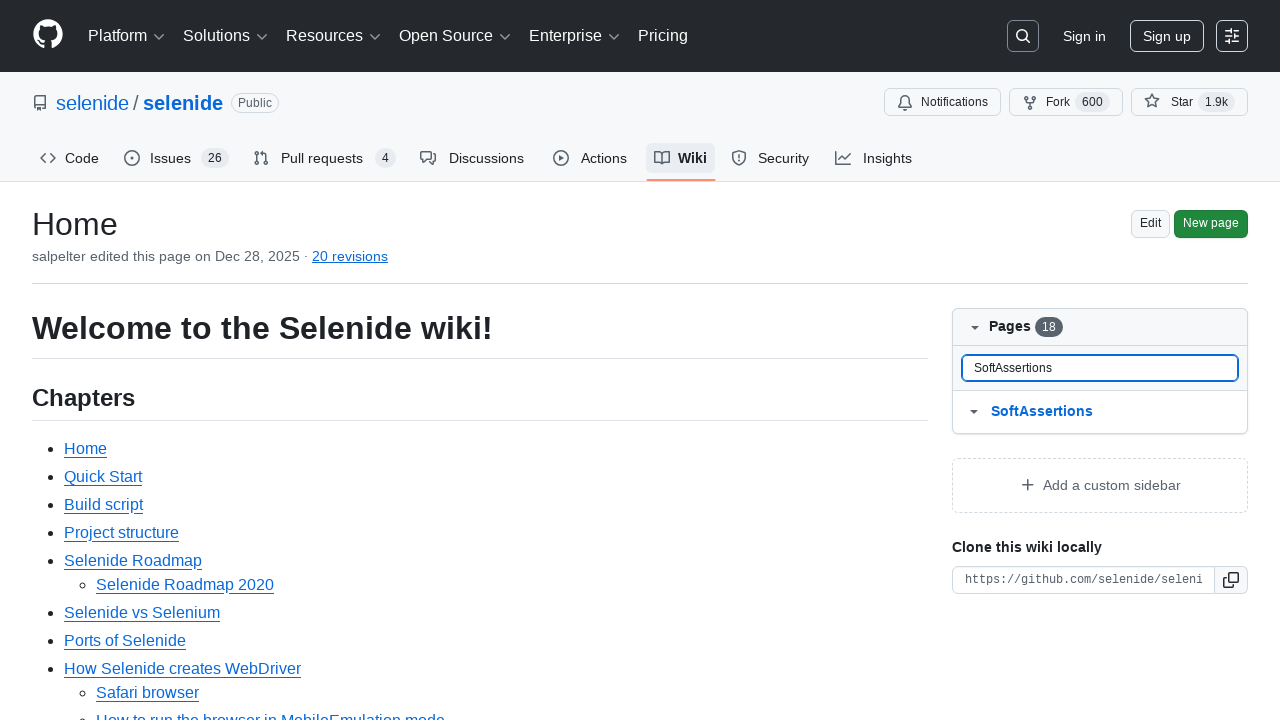

SoftAssertions appeared in the wiki pages box
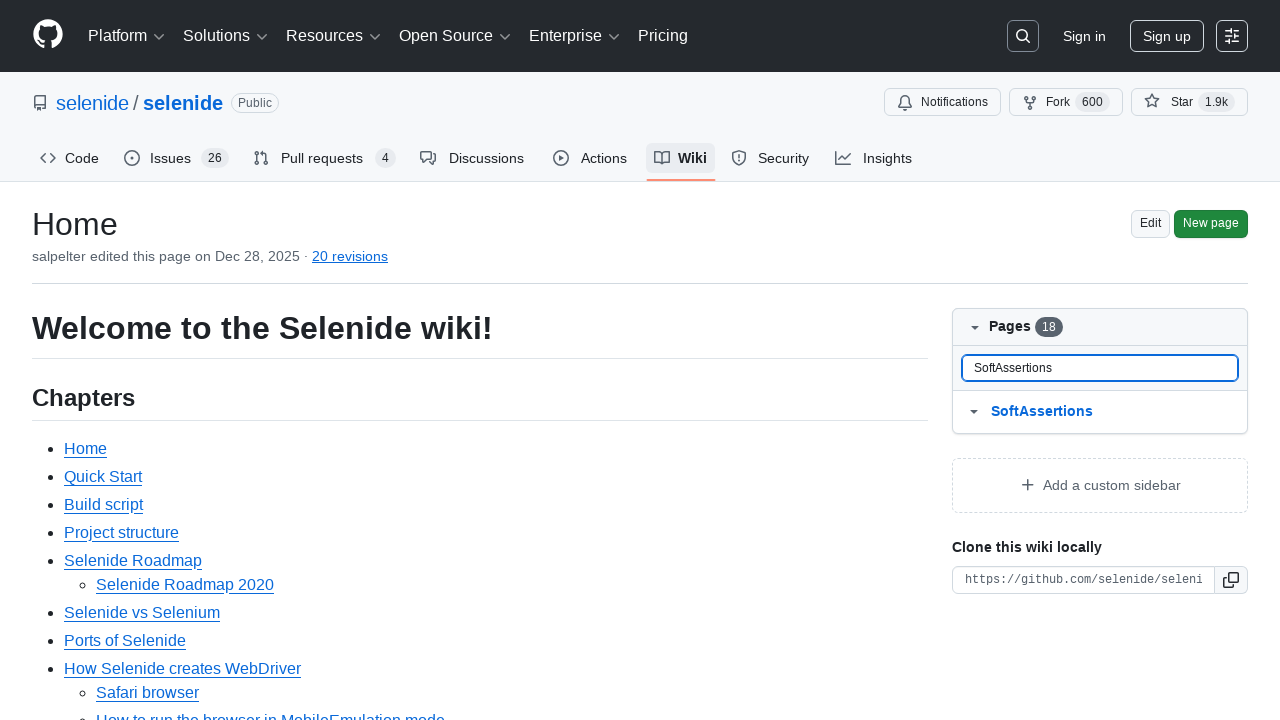

Clicked on the SoftAssertions wiki page link at (1115, 412) on #wiki-pages-box a:has-text('SoftAssertions')
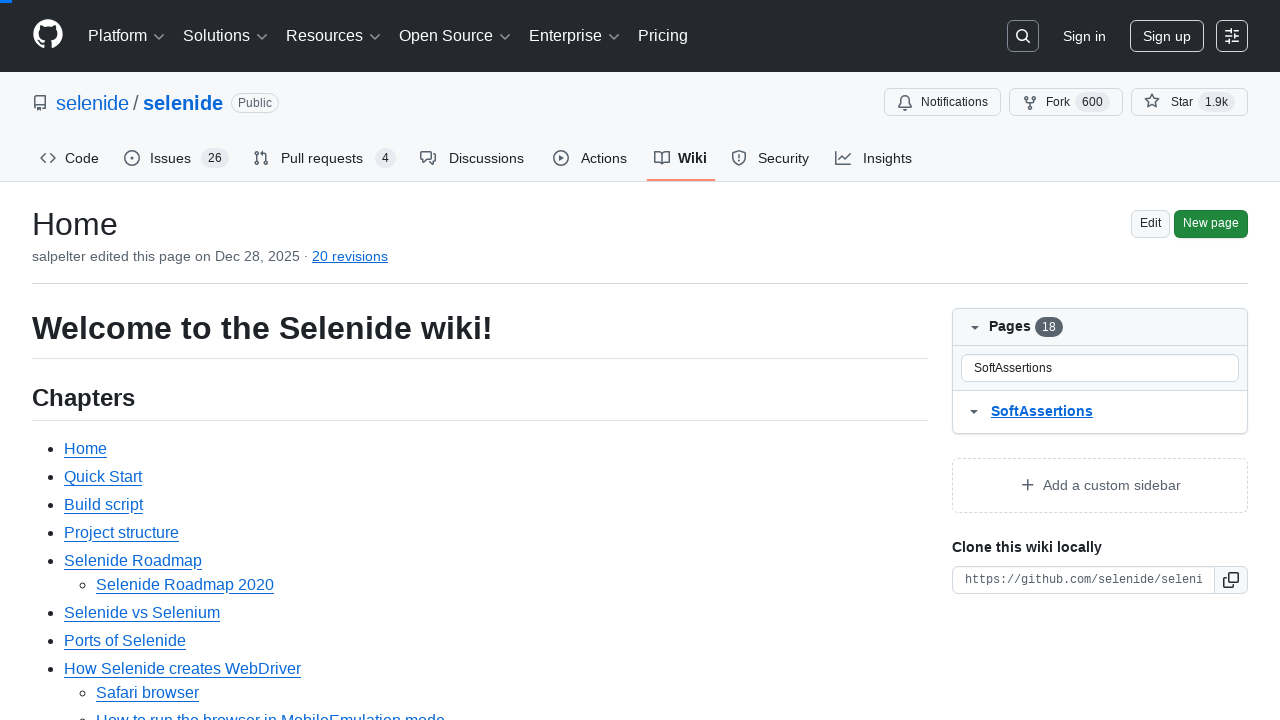

Wiki body content loaded
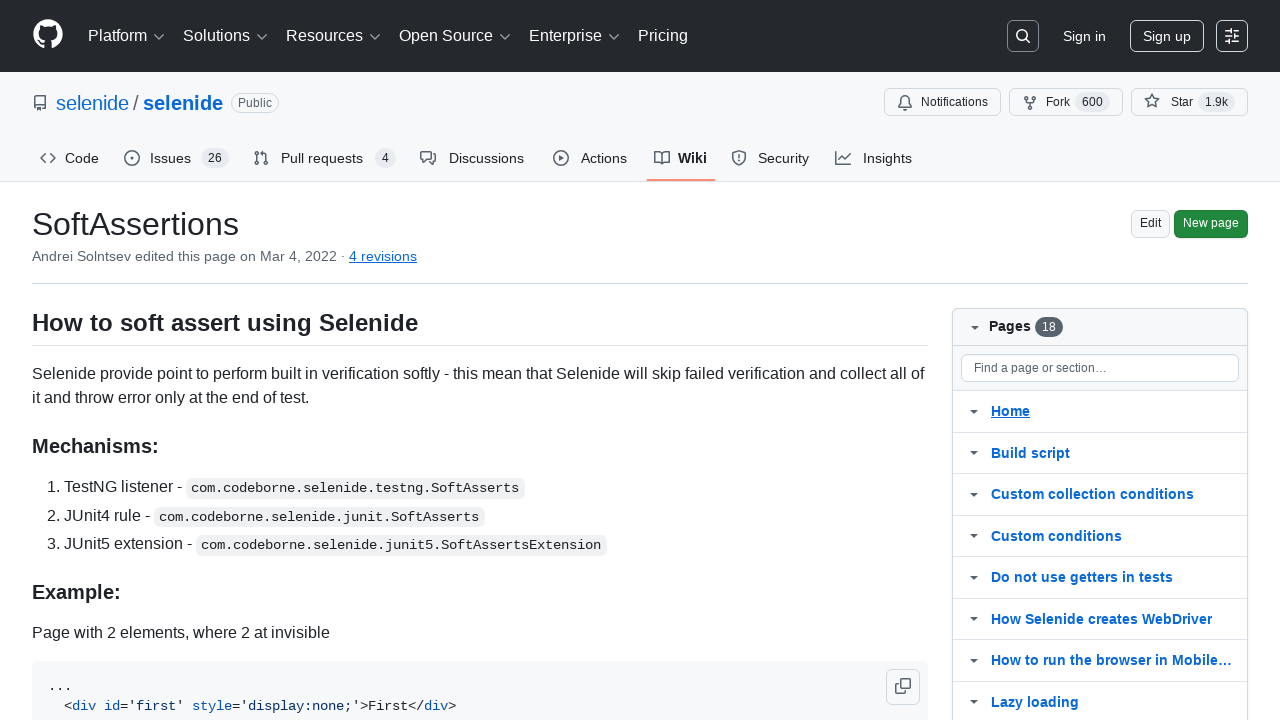

Verified JUnit 5 code example with SoftAssertions is present in wiki body
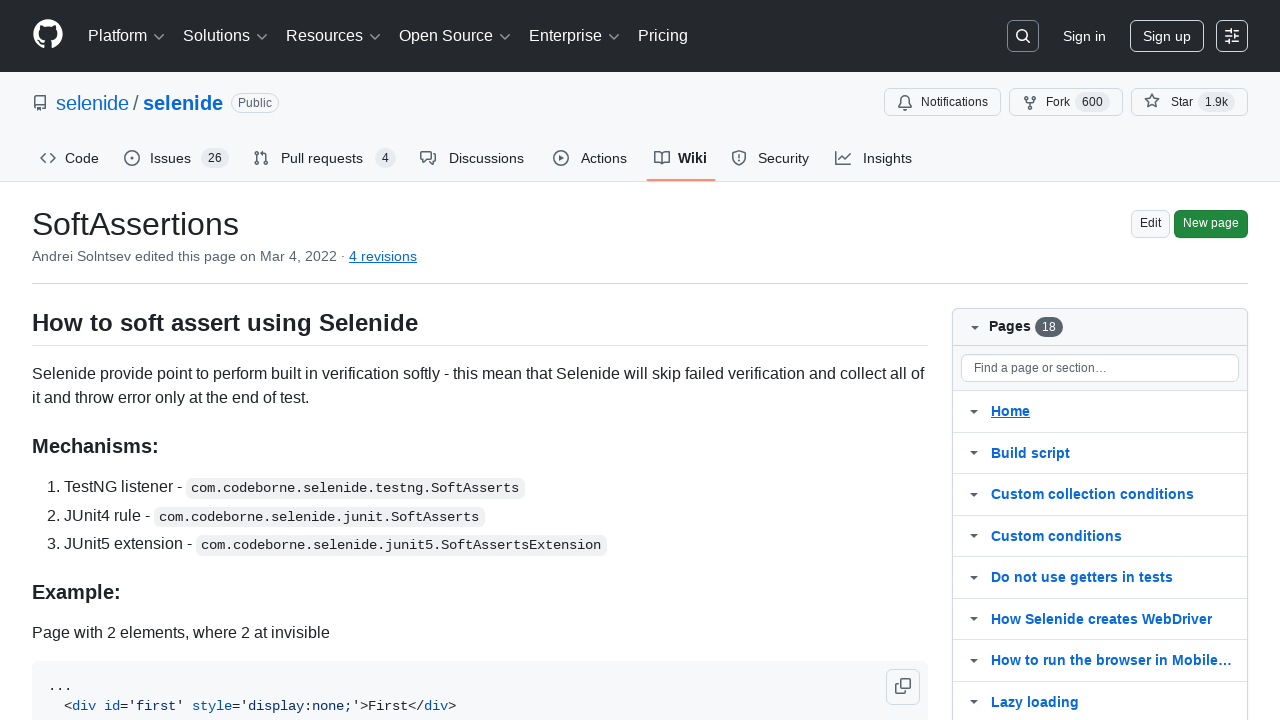

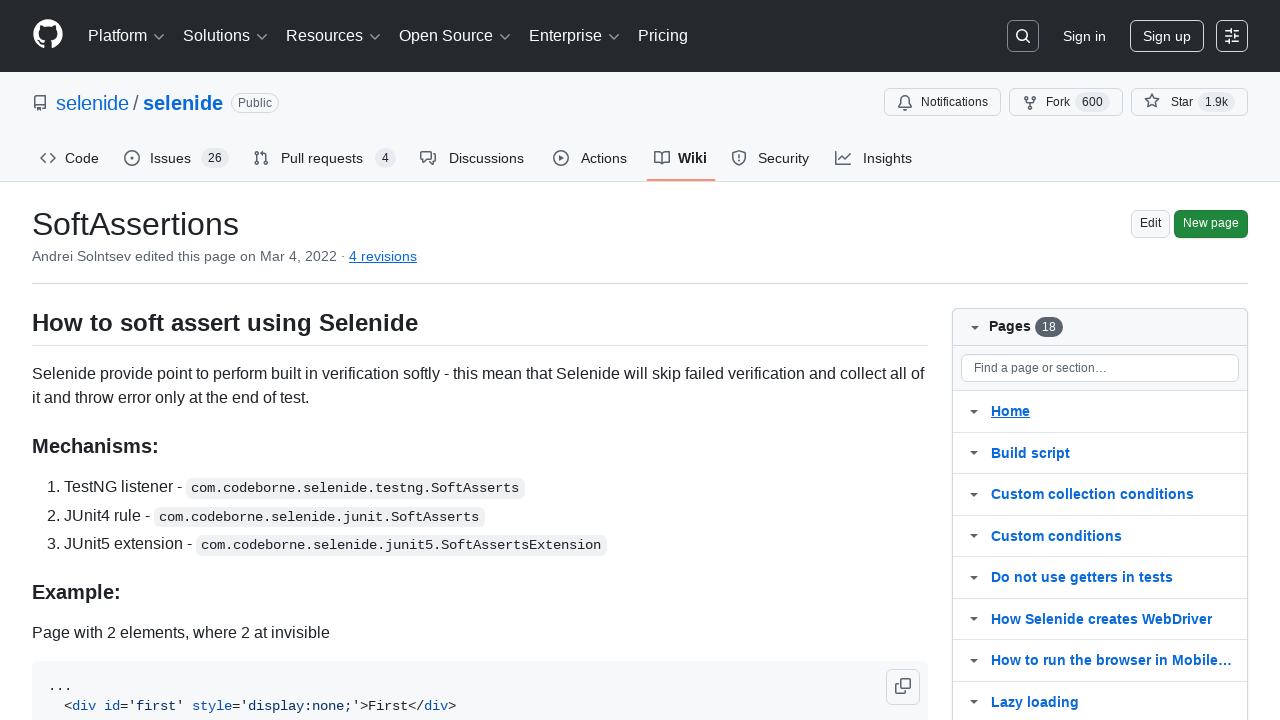